Tests a CD case cover generator by filling in artist name, album title, track names for 16 tracks, selecting A4 format and jewel case options, then submitting the form to generate a printable CD case.

Starting URL: http://www.papercdcase.com/index.php

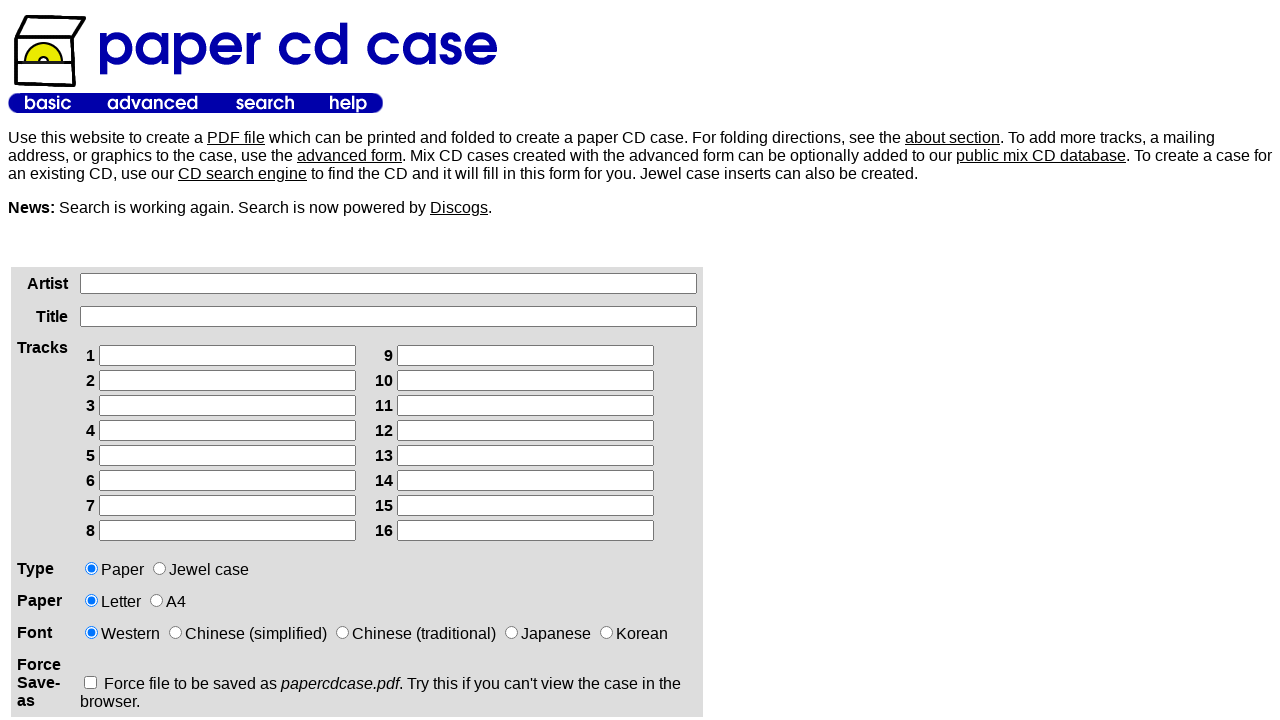

Filled artist name field with 'Test Artist' on xpath=/html/body/table[2]/tbody/tr/td[1]/div/form/table/tbody/tr[1]/td[2]/input
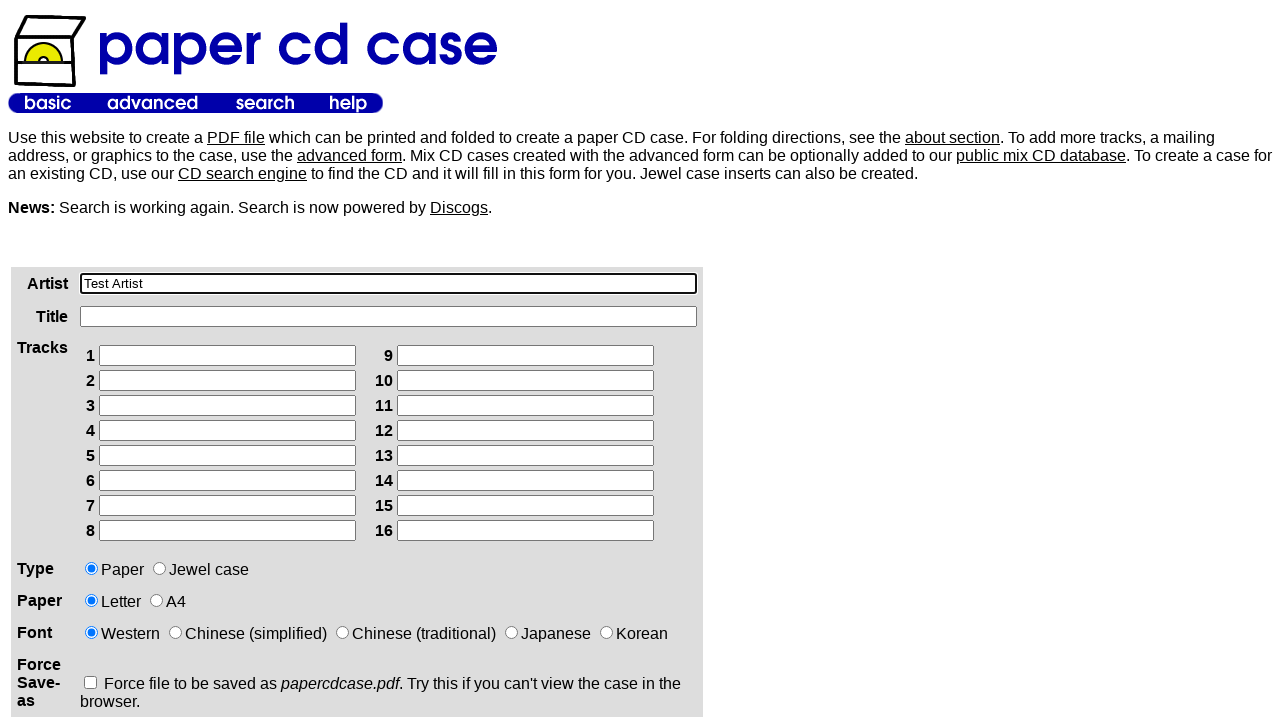

Filled album title field with 'Test Album' on xpath=/html/body/table[2]/tbody/tr/td[1]/div/form/table/tbody/tr[2]/td[2]/input
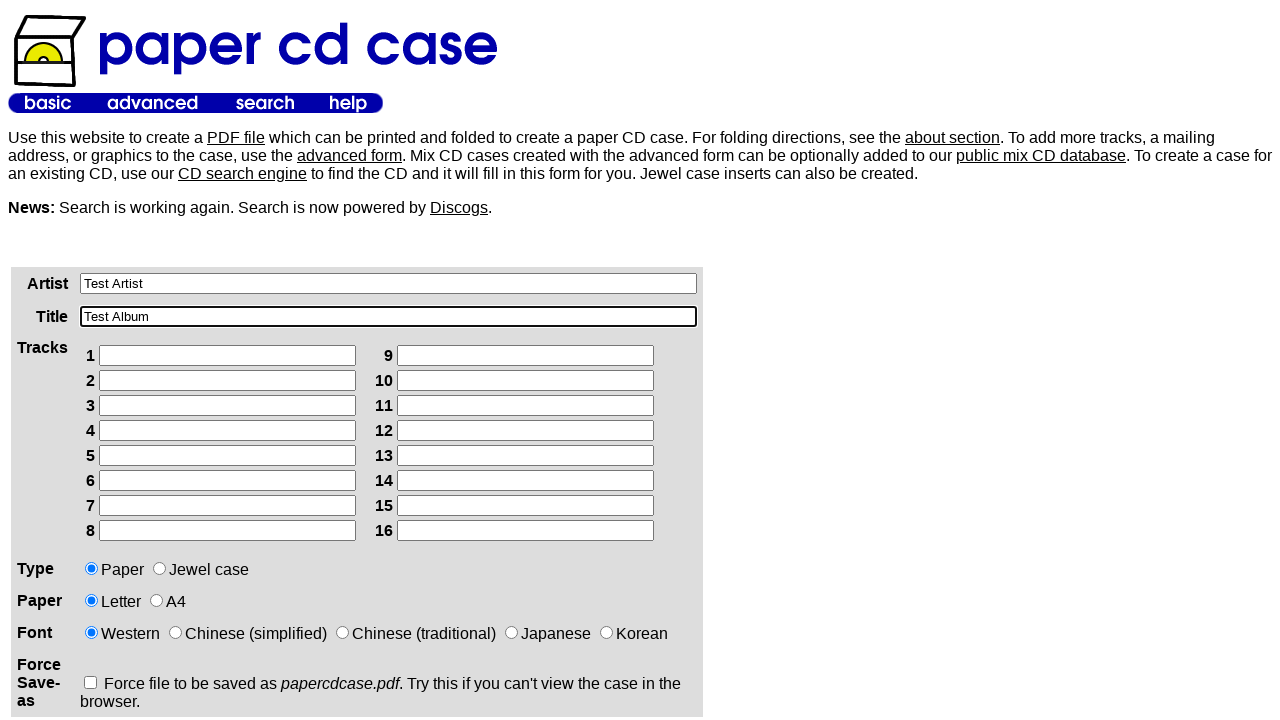

Filled track 1 in first column with 'Track 1' on xpath=/html/body/table[2]/tbody/tr/td[1]/div/form/table/tbody/tr[3]/td[2]/table/
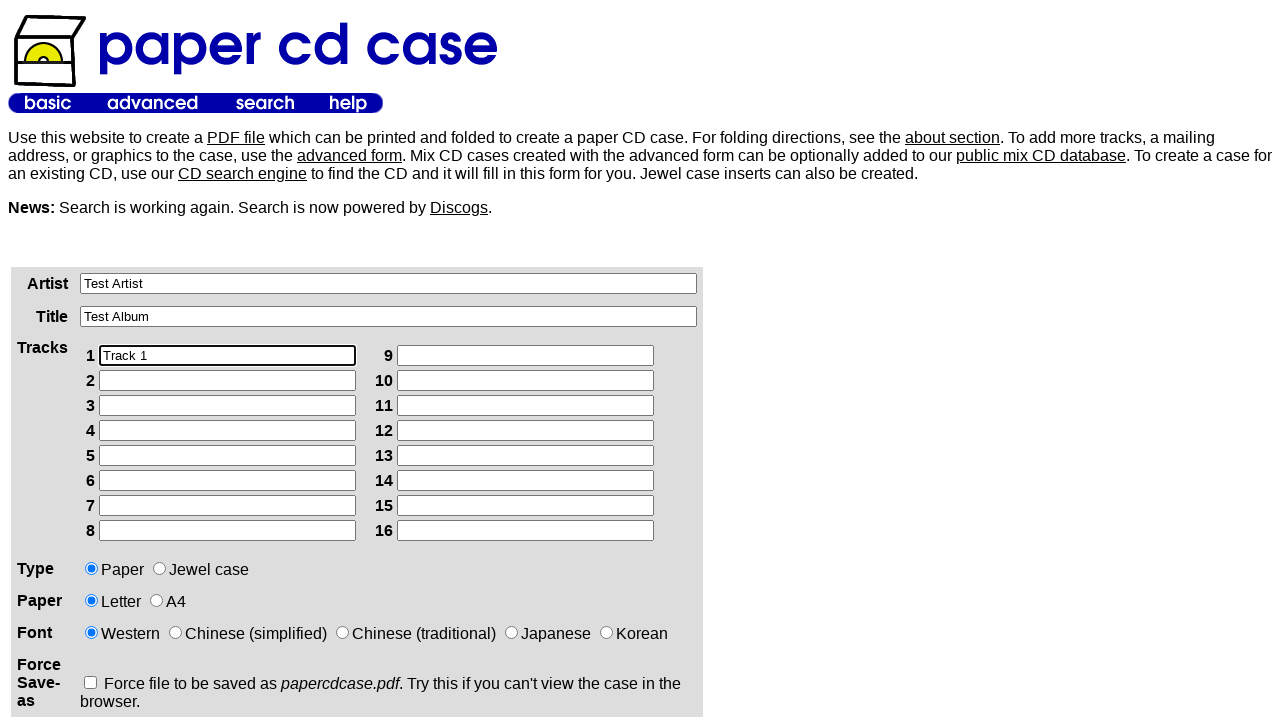

Filled track 2 in first column with 'Track 2' on xpath=/html/body/table[2]/tbody/tr/td[1]/div/form/table/tbody/tr[3]/td[2]/table/
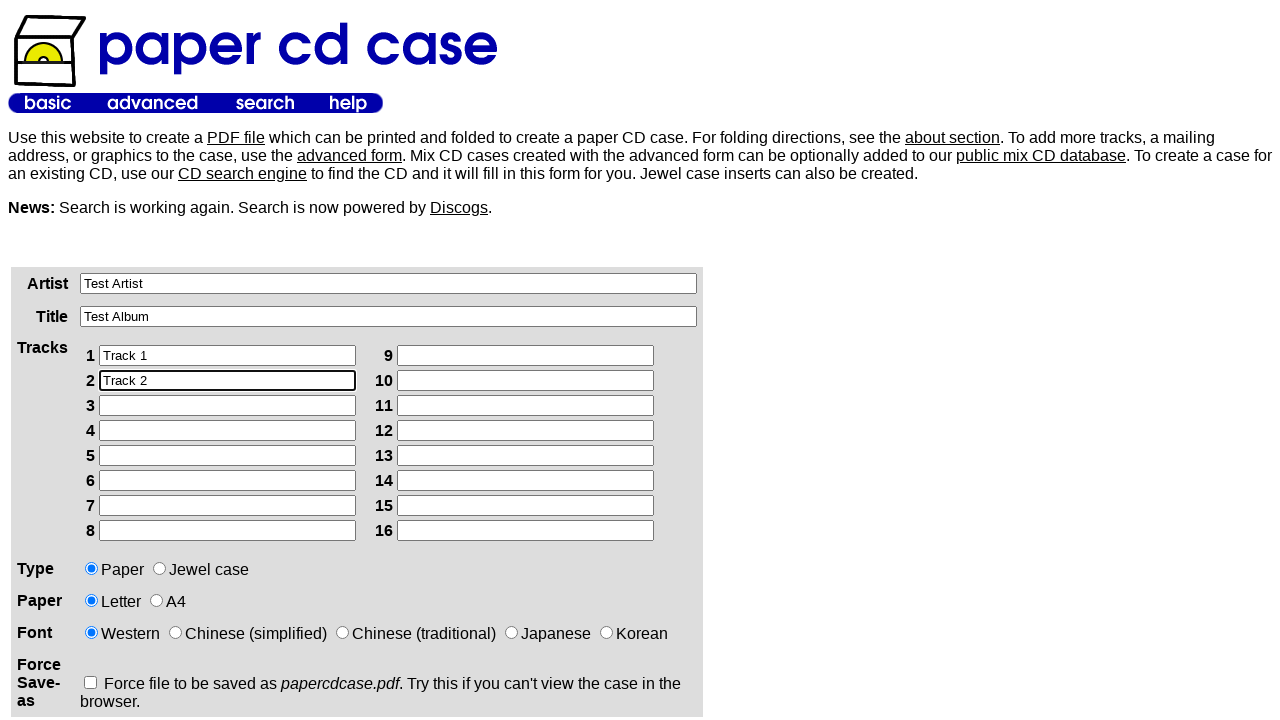

Filled track 3 in first column with 'Track 3' on xpath=/html/body/table[2]/tbody/tr/td[1]/div/form/table/tbody/tr[3]/td[2]/table/
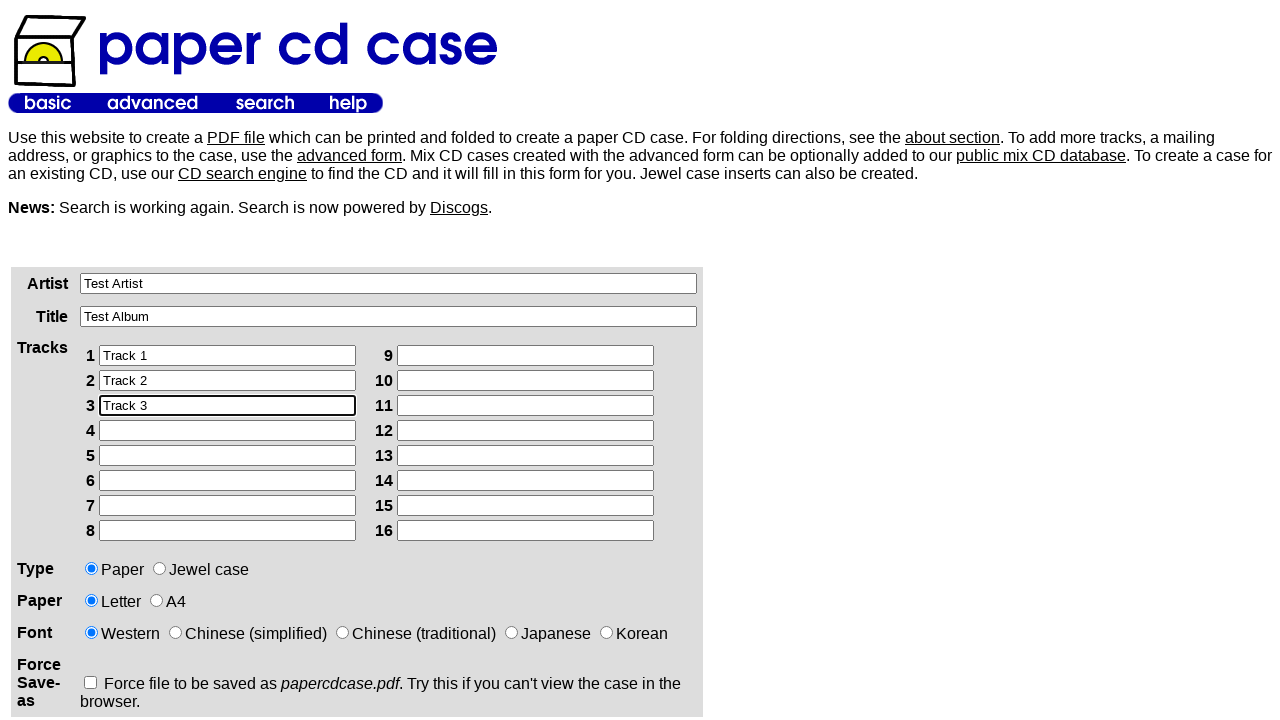

Filled track 4 in first column with 'Track 4' on xpath=/html/body/table[2]/tbody/tr/td[1]/div/form/table/tbody/tr[3]/td[2]/table/
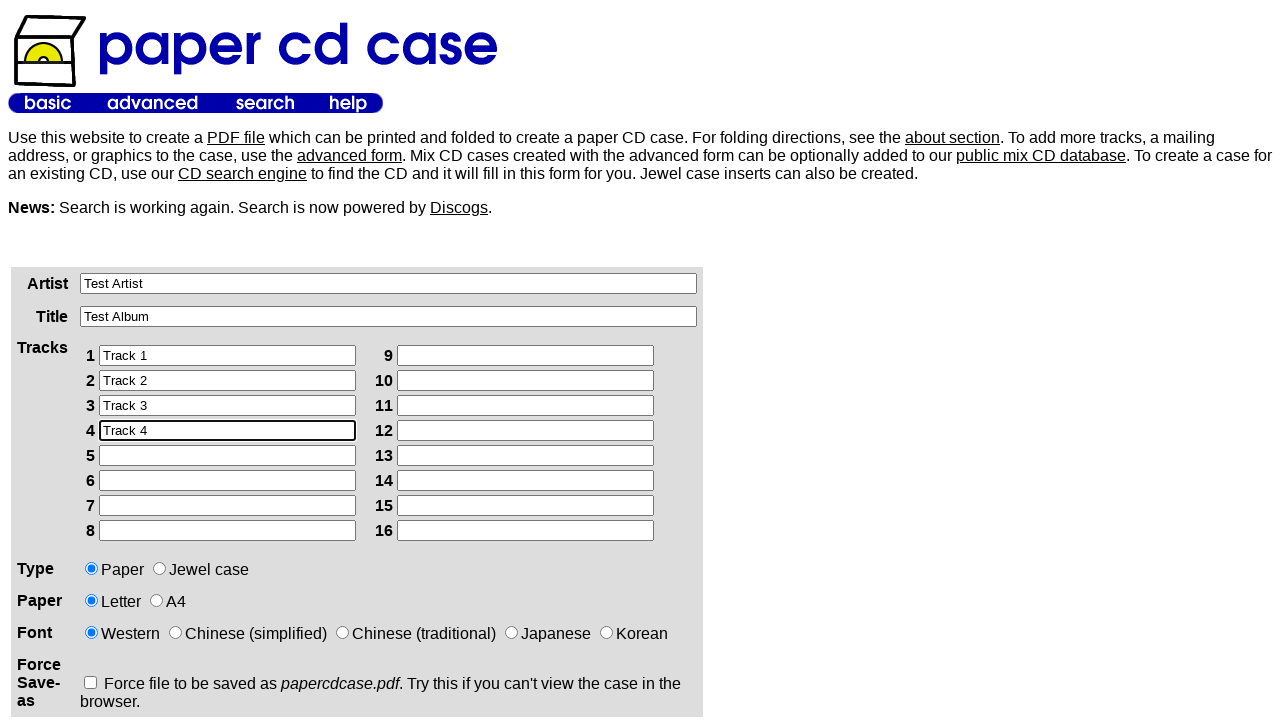

Filled track 5 in first column with 'Track 5' on xpath=/html/body/table[2]/tbody/tr/td[1]/div/form/table/tbody/tr[3]/td[2]/table/
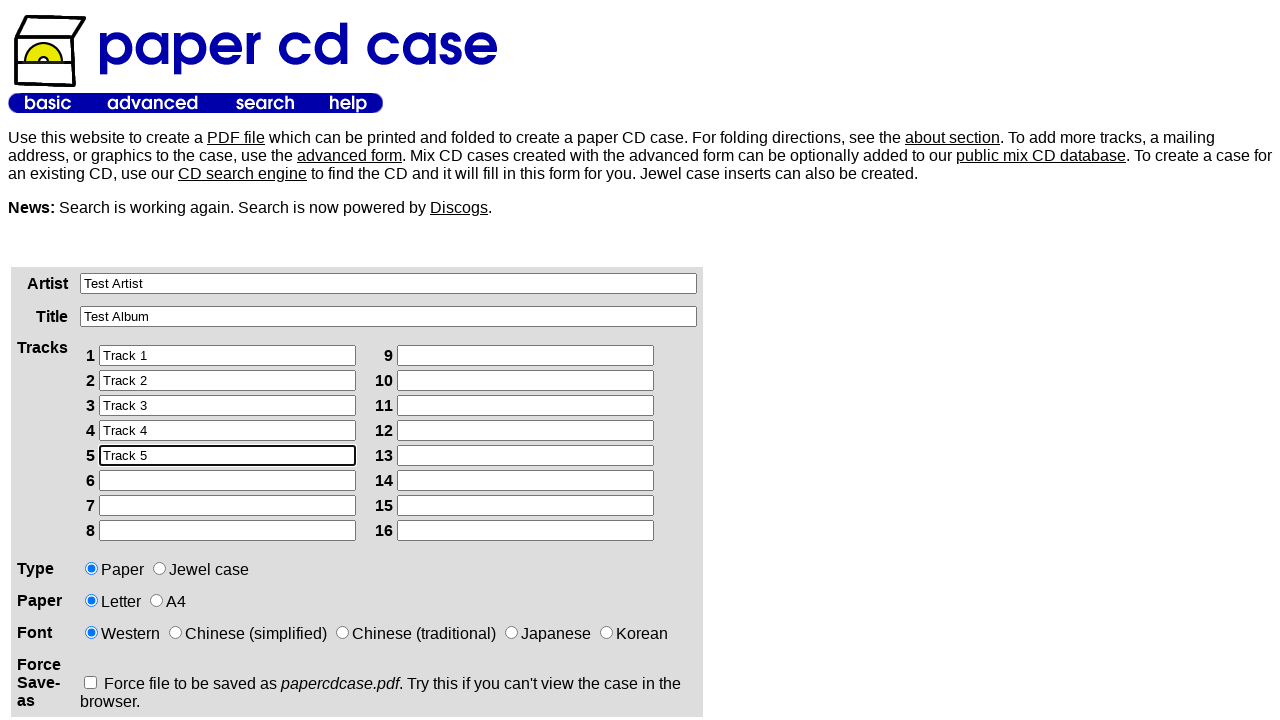

Filled track 6 in first column with 'Track 6' on xpath=/html/body/table[2]/tbody/tr/td[1]/div/form/table/tbody/tr[3]/td[2]/table/
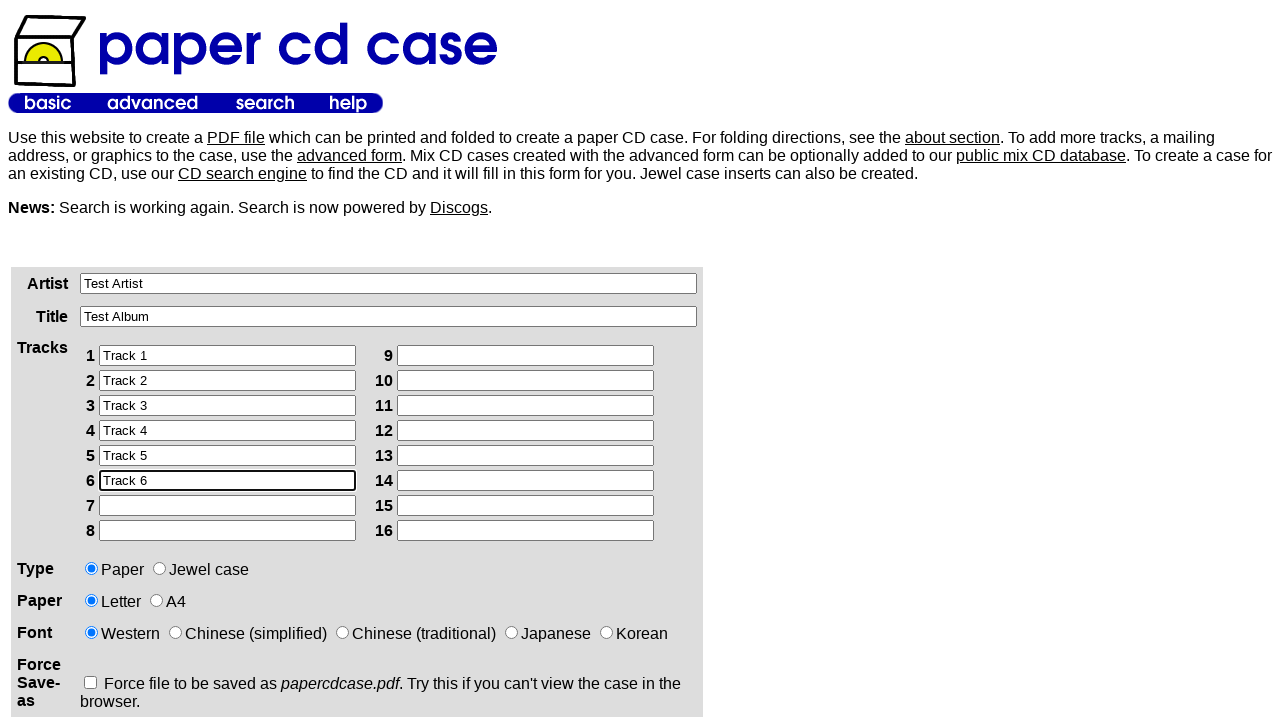

Filled track 7 in first column with 'Track 7' on xpath=/html/body/table[2]/tbody/tr/td[1]/div/form/table/tbody/tr[3]/td[2]/table/
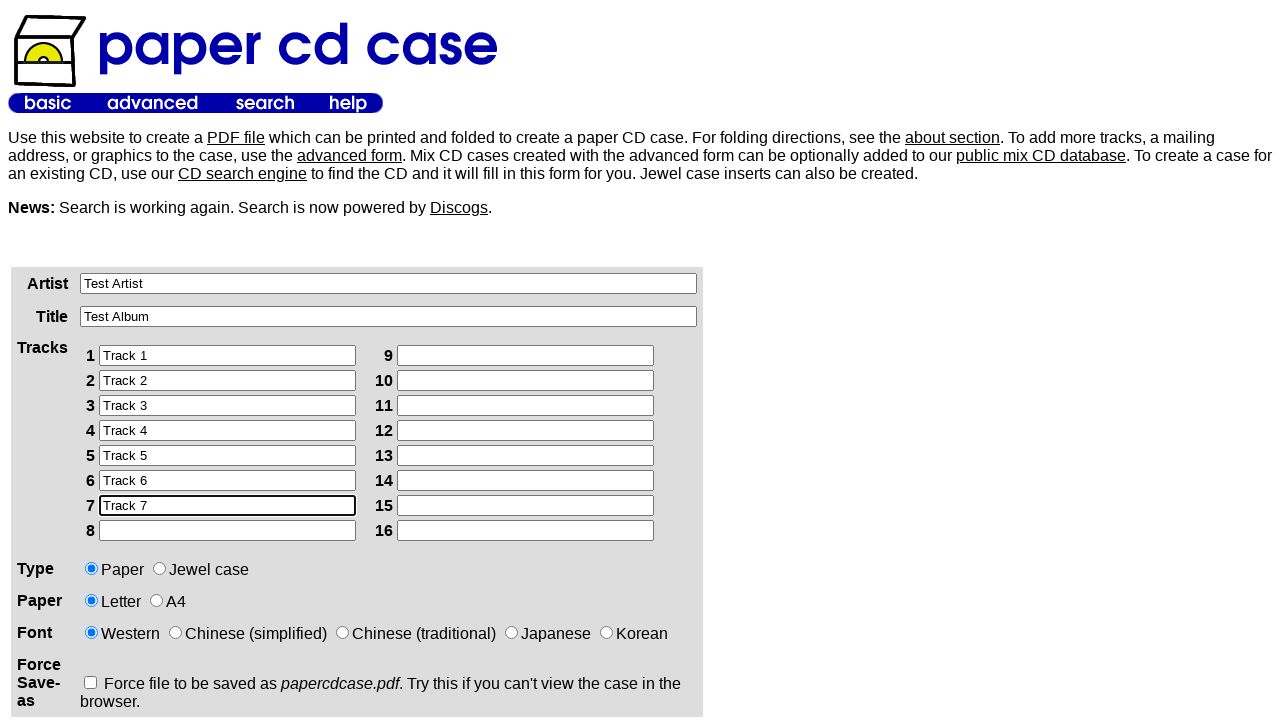

Filled track 8 in first column with 'Track 8' on xpath=/html/body/table[2]/tbody/tr/td[1]/div/form/table/tbody/tr[3]/td[2]/table/
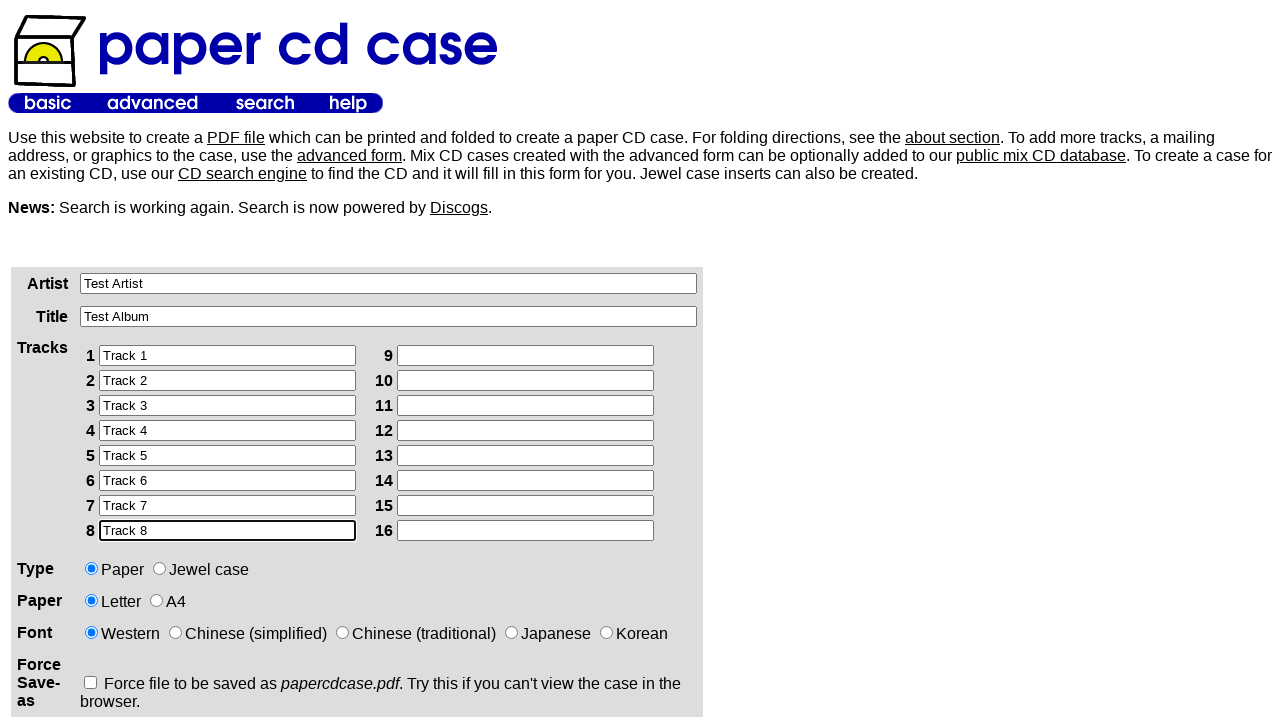

Filled track 9 in second column with 'Track 9' on xpath=/html/body/table[2]/tbody/tr/td[1]/div/form/table/tbody/tr[3]/td[2]/table/
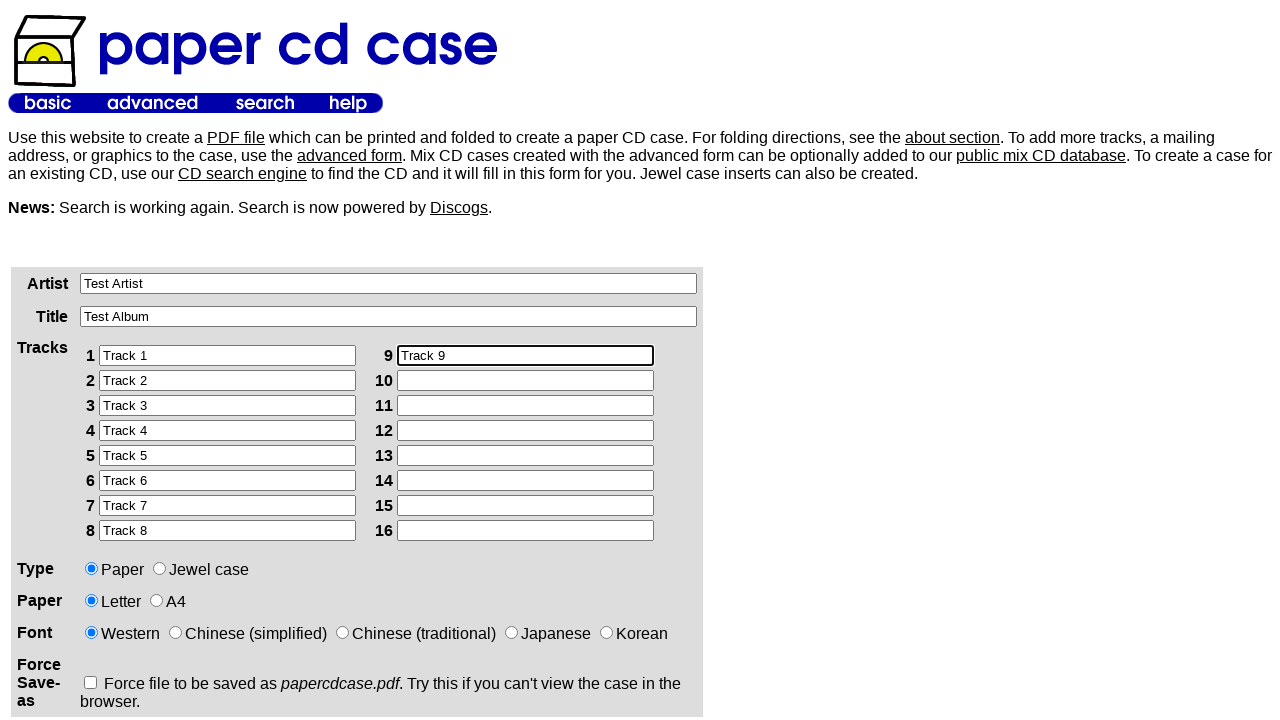

Filled track 10 in second column with 'Track 10' on xpath=/html/body/table[2]/tbody/tr/td[1]/div/form/table/tbody/tr[3]/td[2]/table/
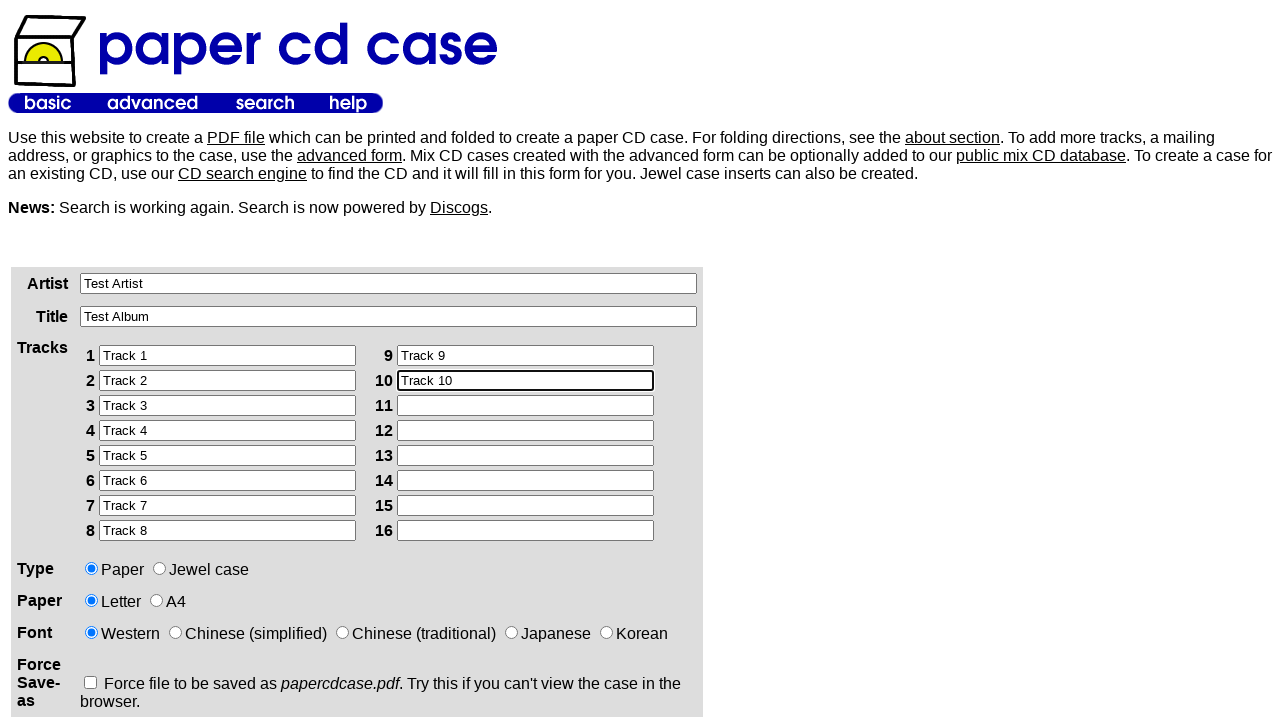

Filled track 11 in second column with 'Track 11' on xpath=/html/body/table[2]/tbody/tr/td[1]/div/form/table/tbody/tr[3]/td[2]/table/
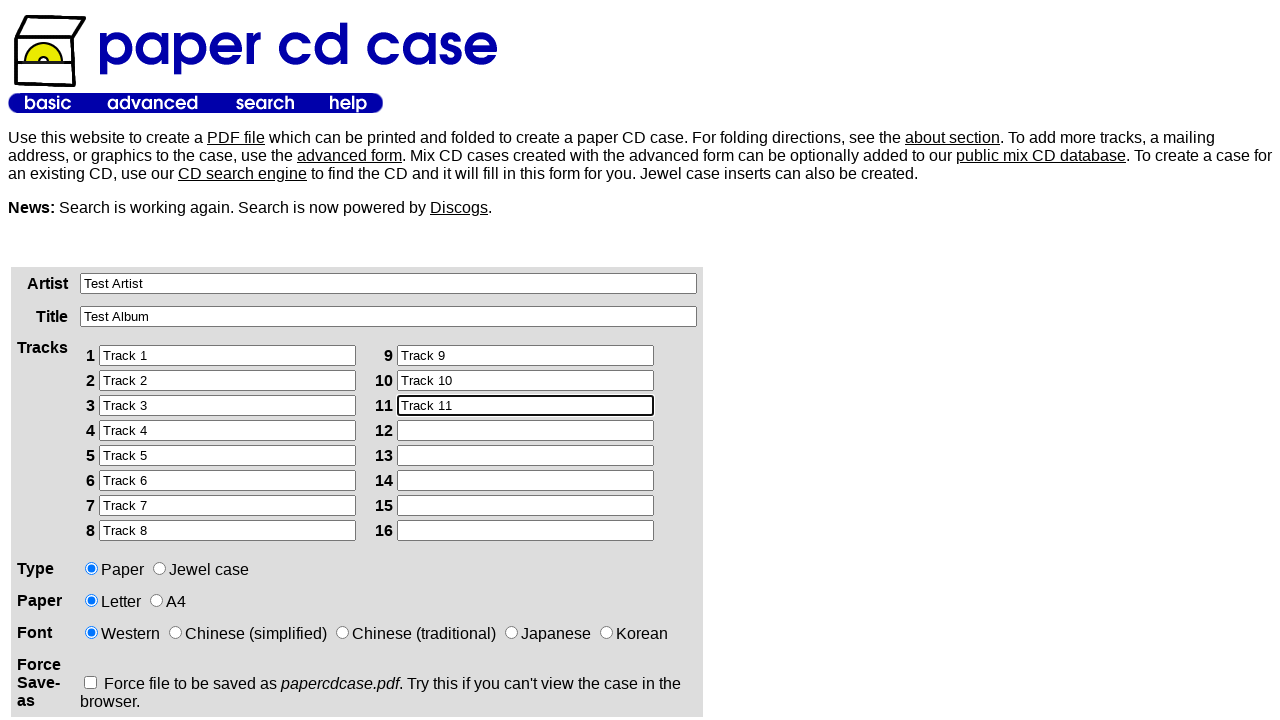

Filled track 12 in second column with 'Track 12' on xpath=/html/body/table[2]/tbody/tr/td[1]/div/form/table/tbody/tr[3]/td[2]/table/
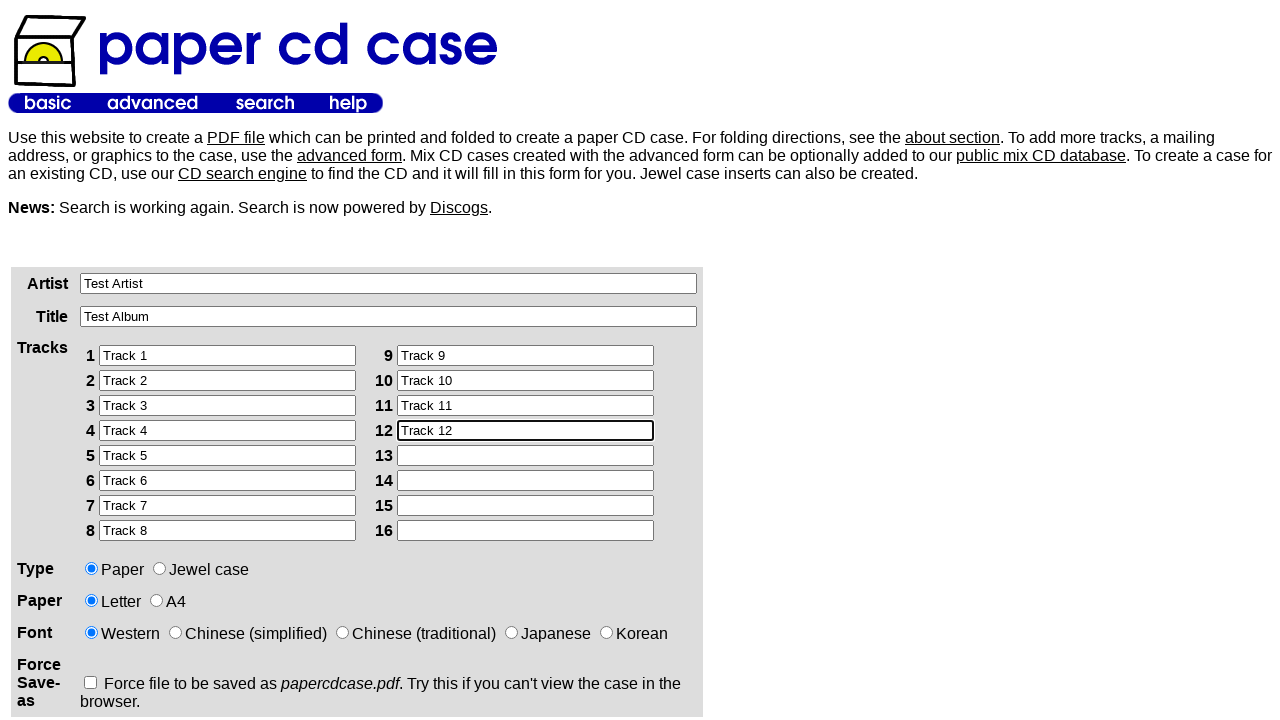

Filled track 13 in second column with 'Track 13' on xpath=/html/body/table[2]/tbody/tr/td[1]/div/form/table/tbody/tr[3]/td[2]/table/
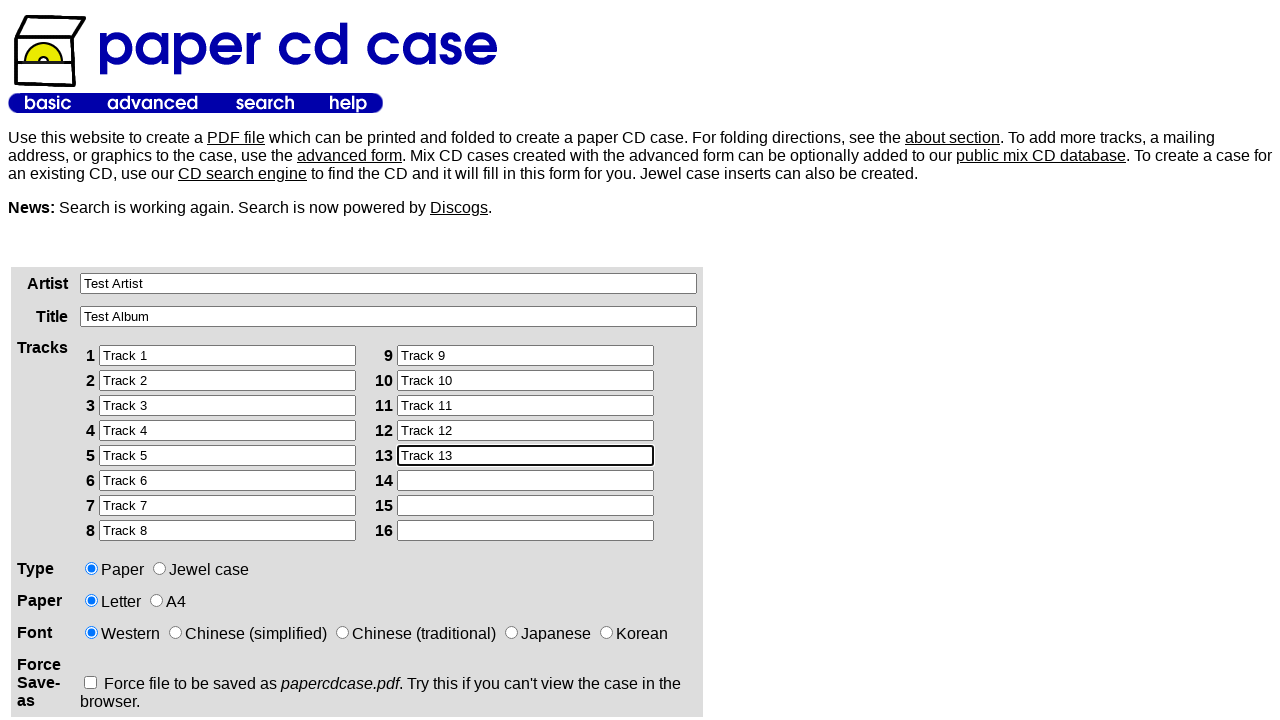

Filled track 14 in second column with 'Track 14' on xpath=/html/body/table[2]/tbody/tr/td[1]/div/form/table/tbody/tr[3]/td[2]/table/
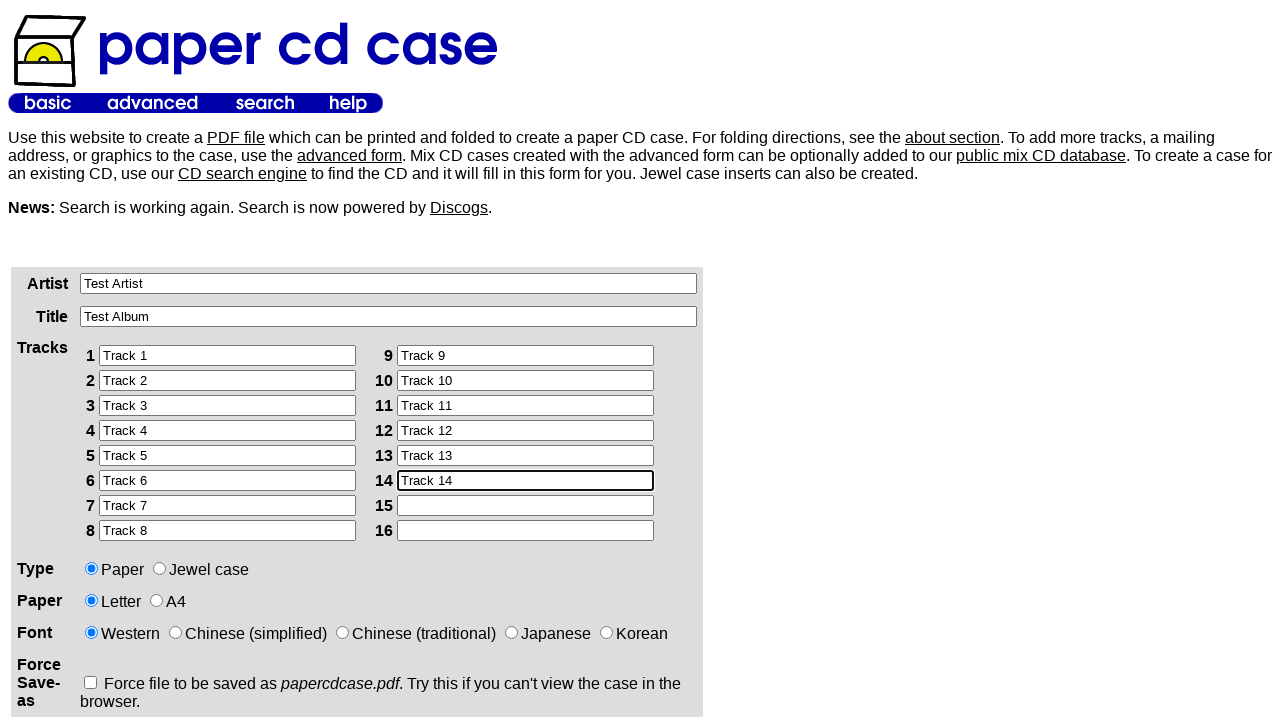

Filled track 15 in second column with 'Track 15' on xpath=/html/body/table[2]/tbody/tr/td[1]/div/form/table/tbody/tr[3]/td[2]/table/
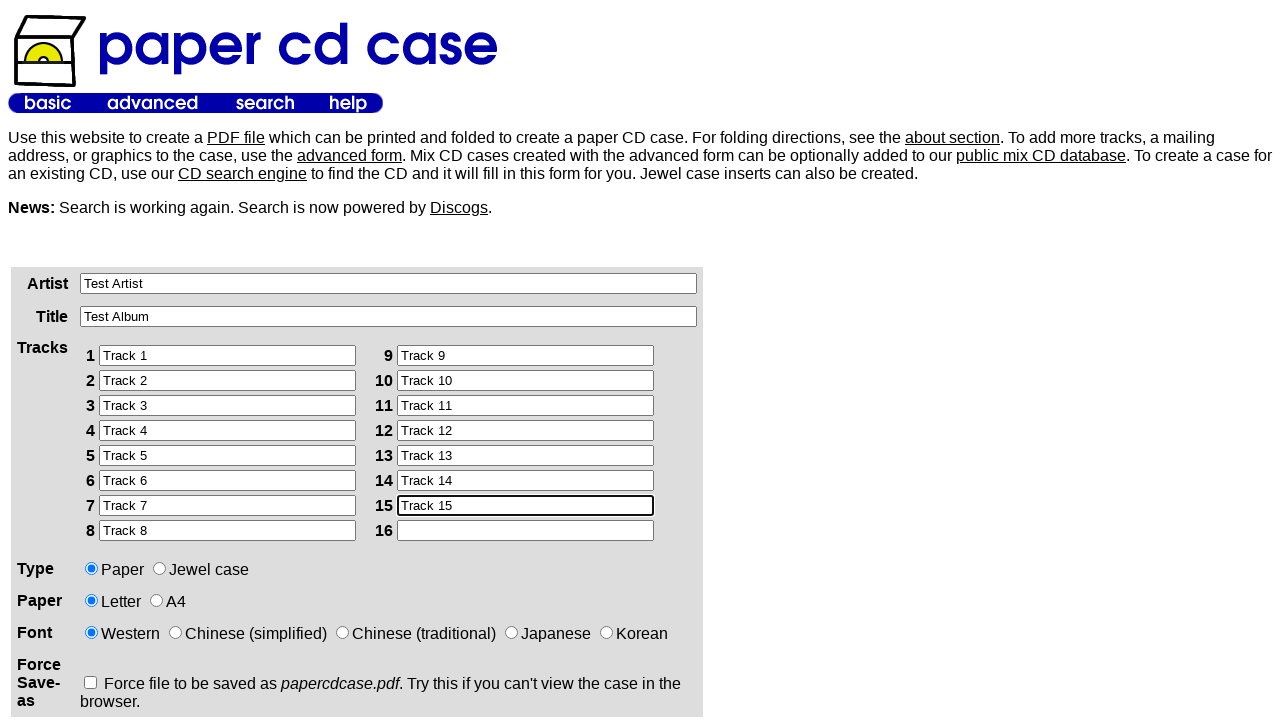

Filled track 16 in second column with 'Track 16' on xpath=/html/body/table[2]/tbody/tr/td[1]/div/form/table/tbody/tr[3]/td[2]/table/
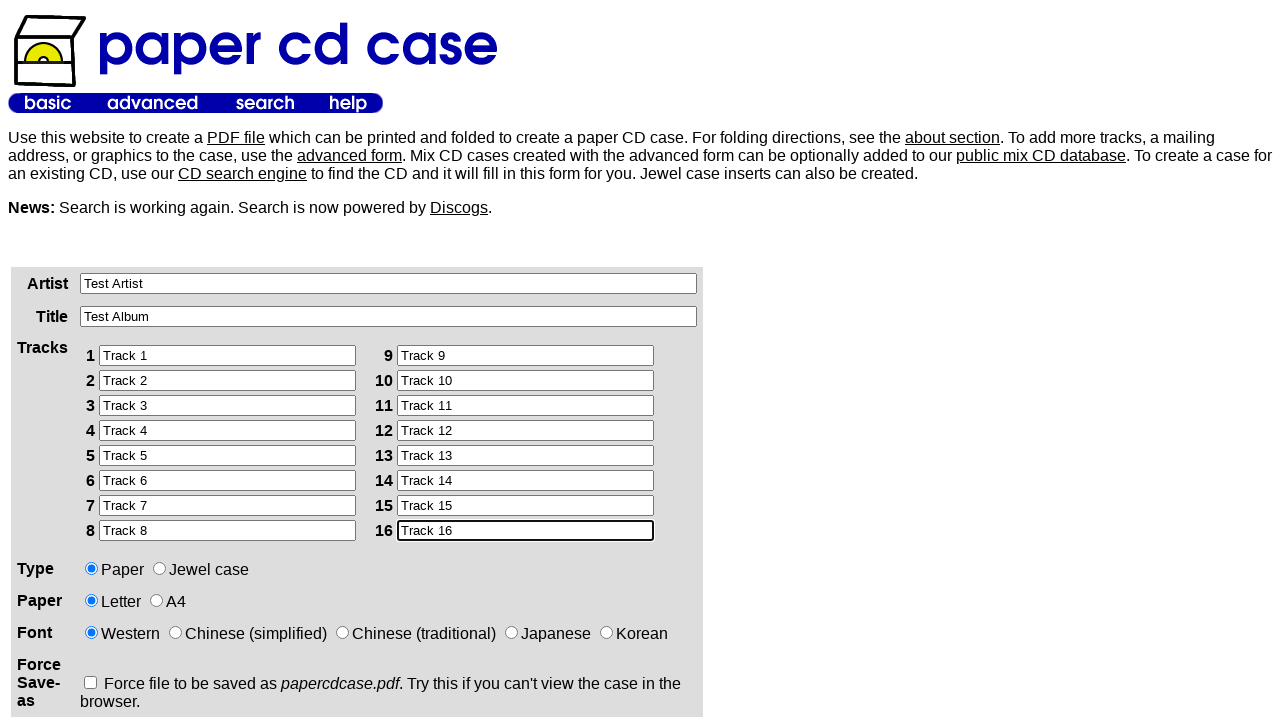

Selected A4 format option at (160, 568) on xpath=/html/body/table[2]/tbody/tr/td[1]/div/form/table/tbody/tr[4]/td[2]/input[
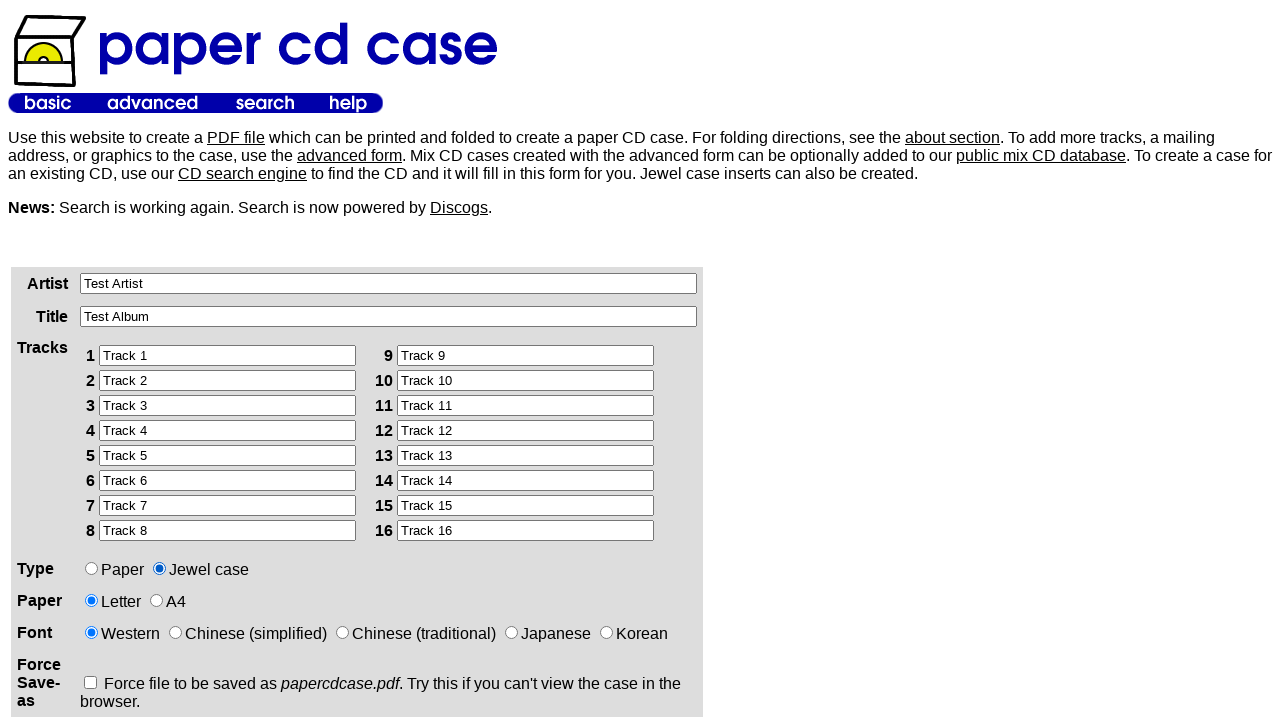

Selected jewel case option at (156, 600) on xpath=/html/body/table[2]/tbody/tr/td[1]/div/form/table/tbody/tr[5]/td[2]/input[
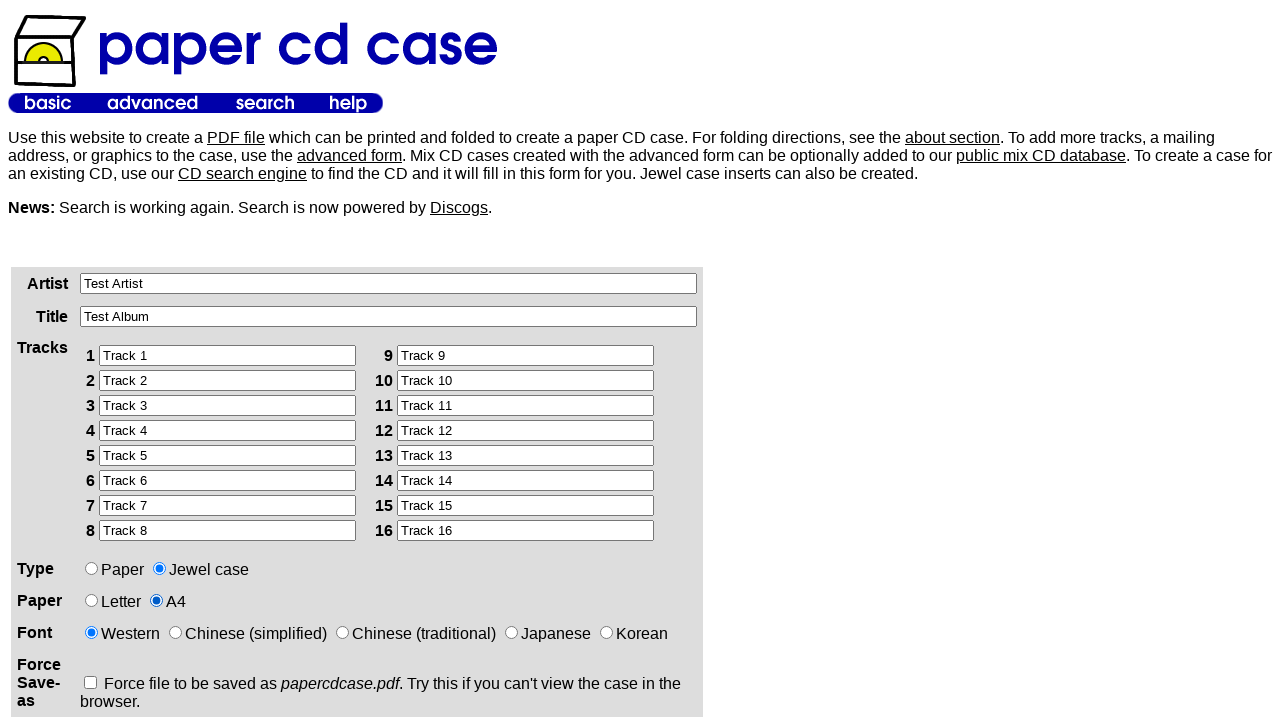

Clicked generate button to submit CD case cover form at (125, 360) on xpath=/html/body/table[2]/tbody/tr/td[1]/div/form/p/input
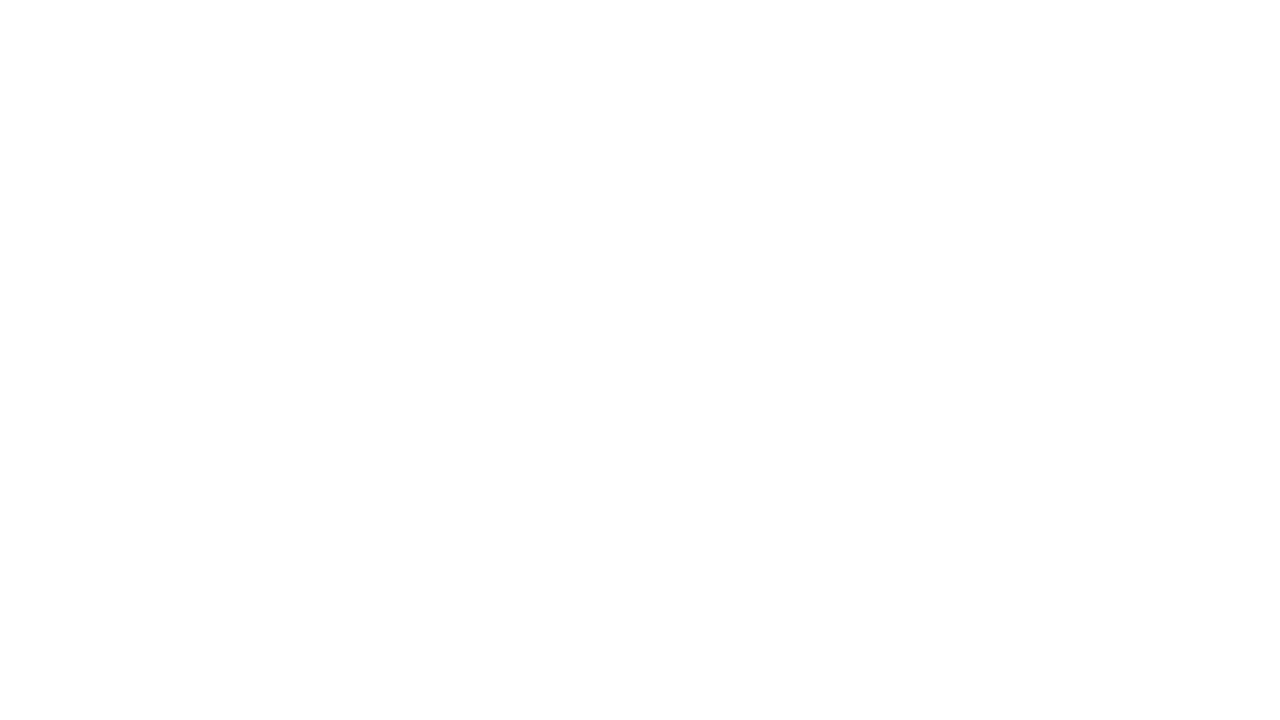

CD case cover generation completed and page loaded
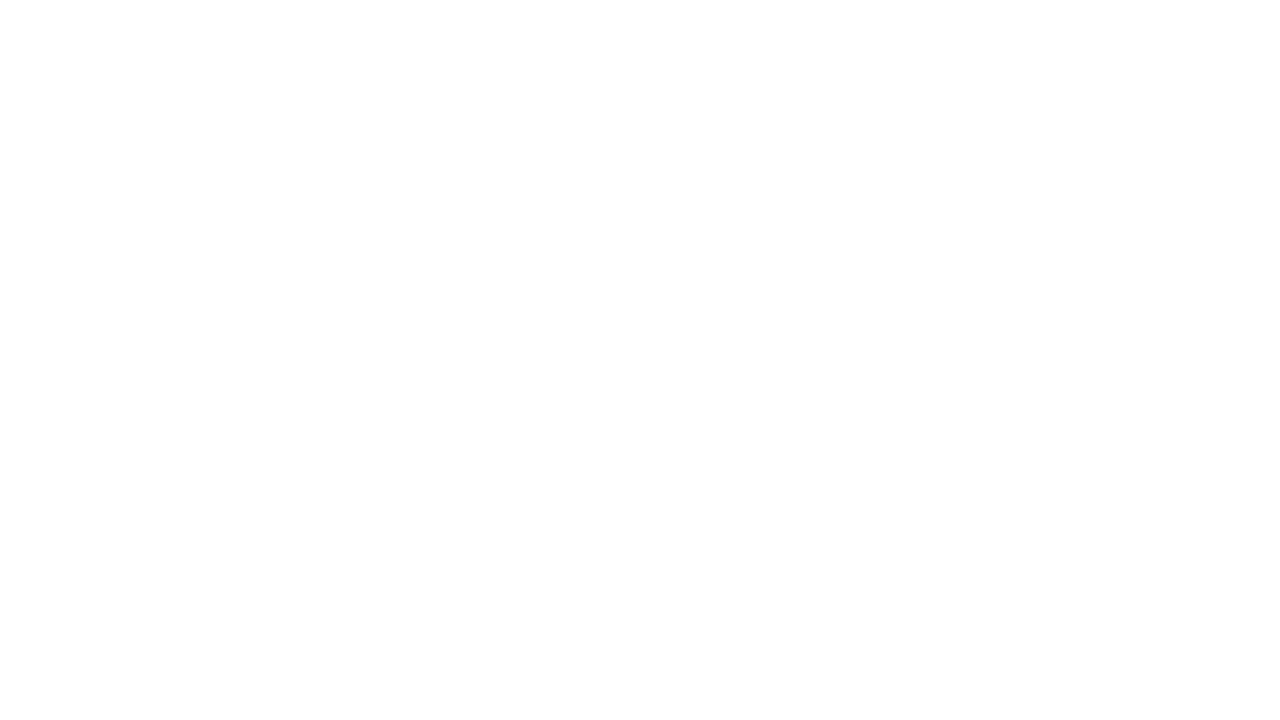

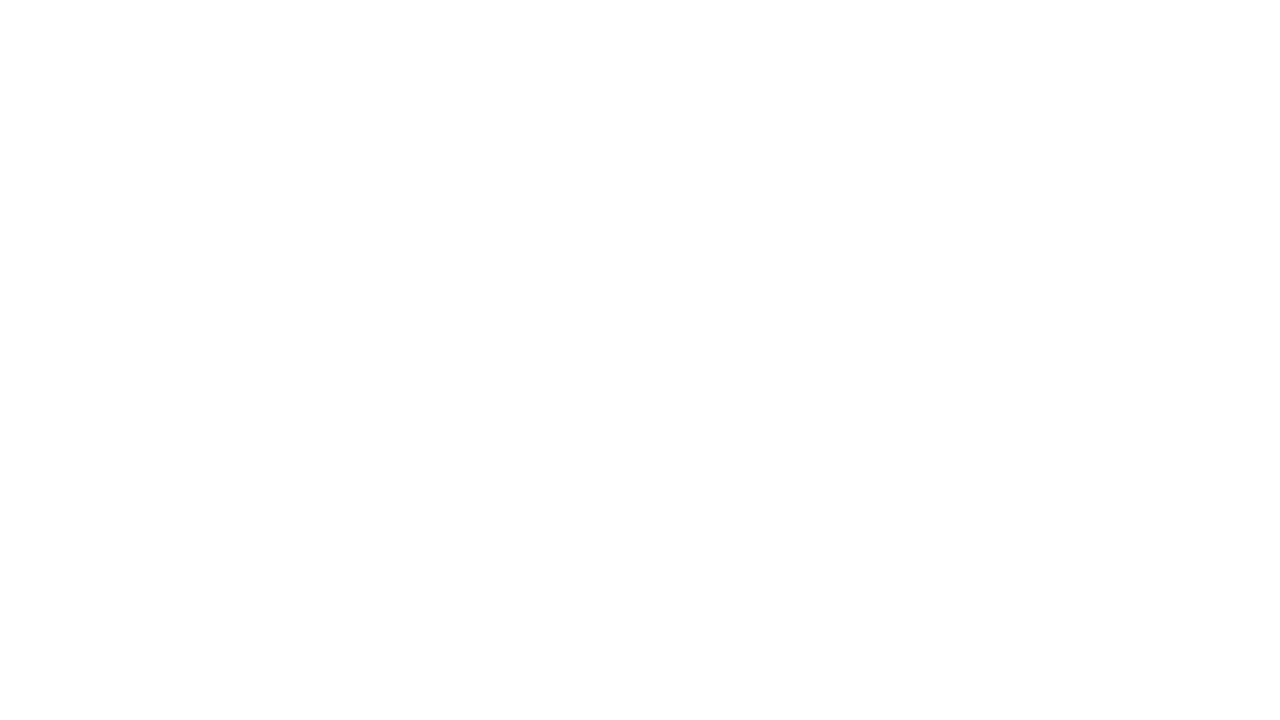